Tests interaction with multiple frames and nested iframes on a demo page by filling text fields in different frame contexts

Starting URL: https://ui.vision/demo/webtest/frames/

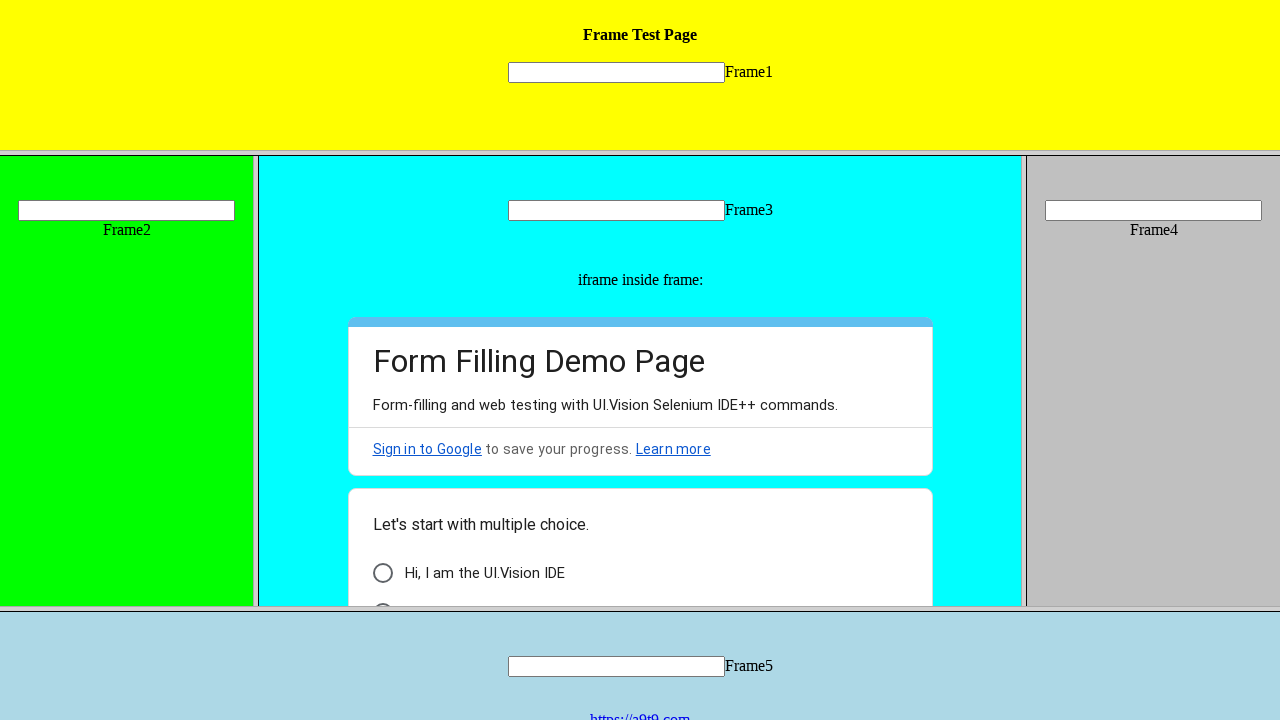

Switched to frame 1 and filled mytext1 field with 'Java' on frame[src='frame_1.html'] >> internal:control=enter-frame >> input[name='mytext1
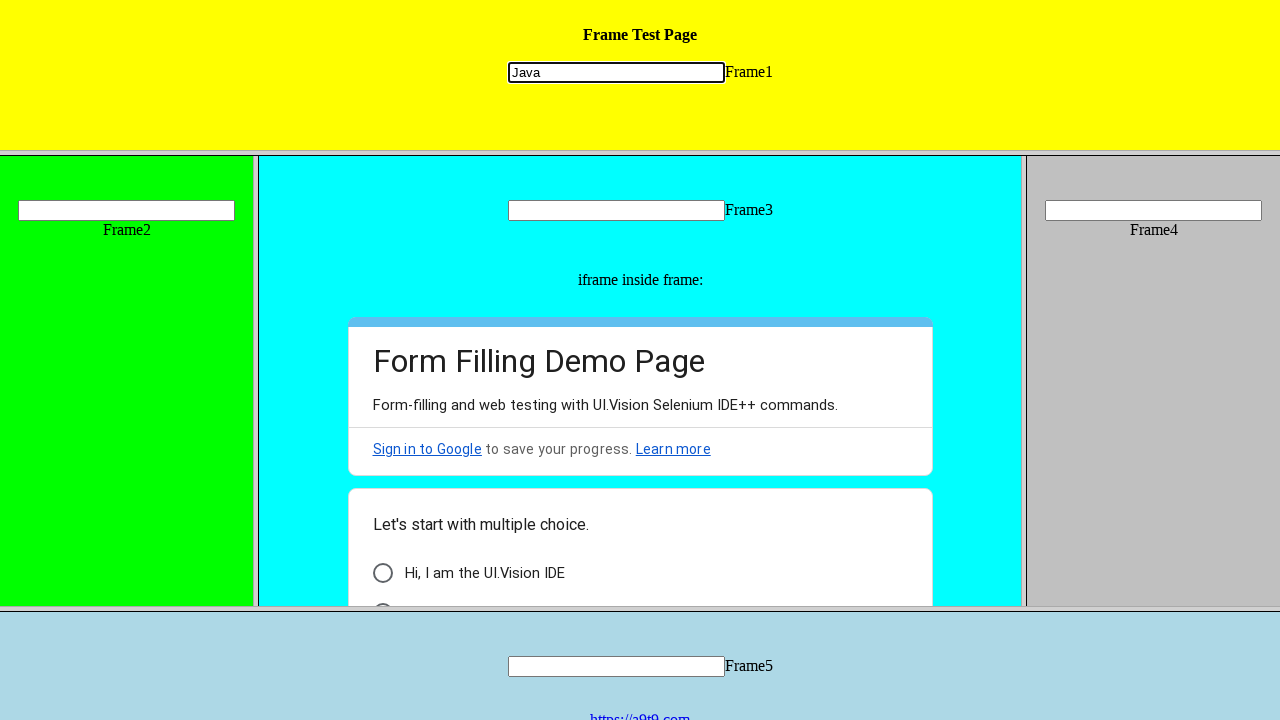

Switched to frame 2 and filled mytext2 field with 'Maven' on frame[src='frame_2.html'] >> internal:control=enter-frame >> input[name='mytext2
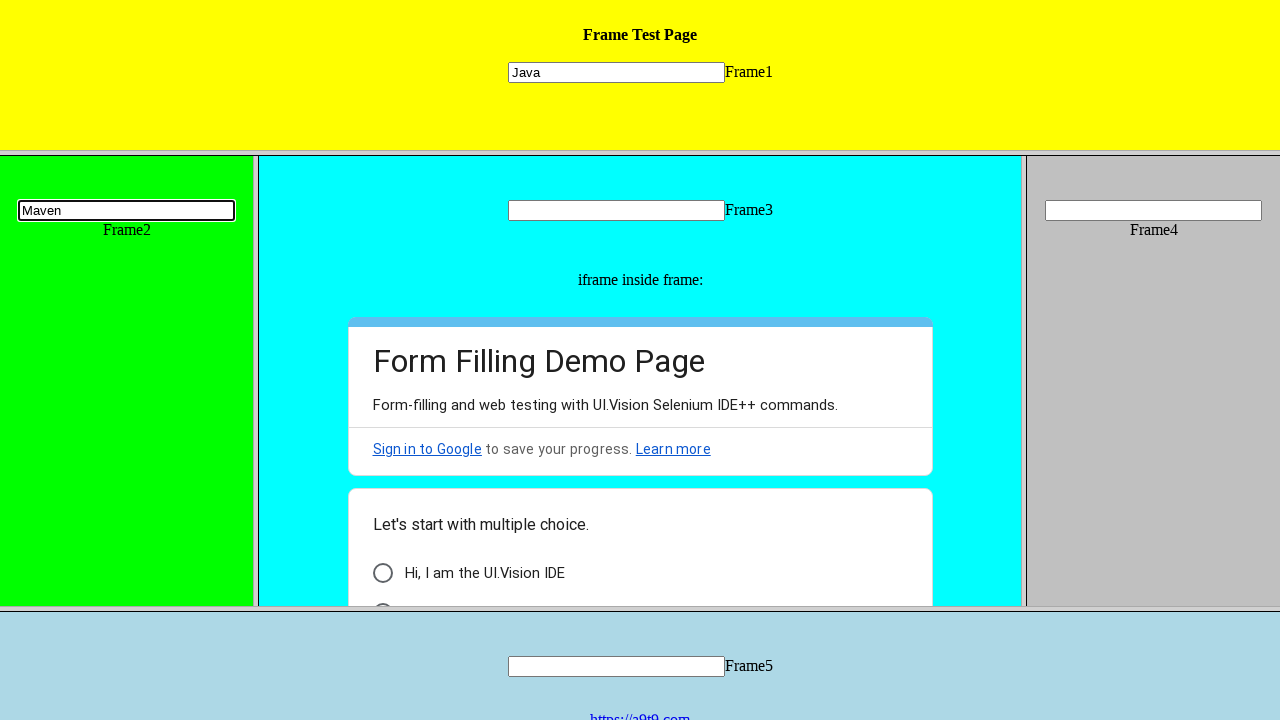

Switched to frame 3 and filled mytext3 field with 'TestNG' on frame[src='frame_3.html'] >> internal:control=enter-frame >> input[name='mytext3
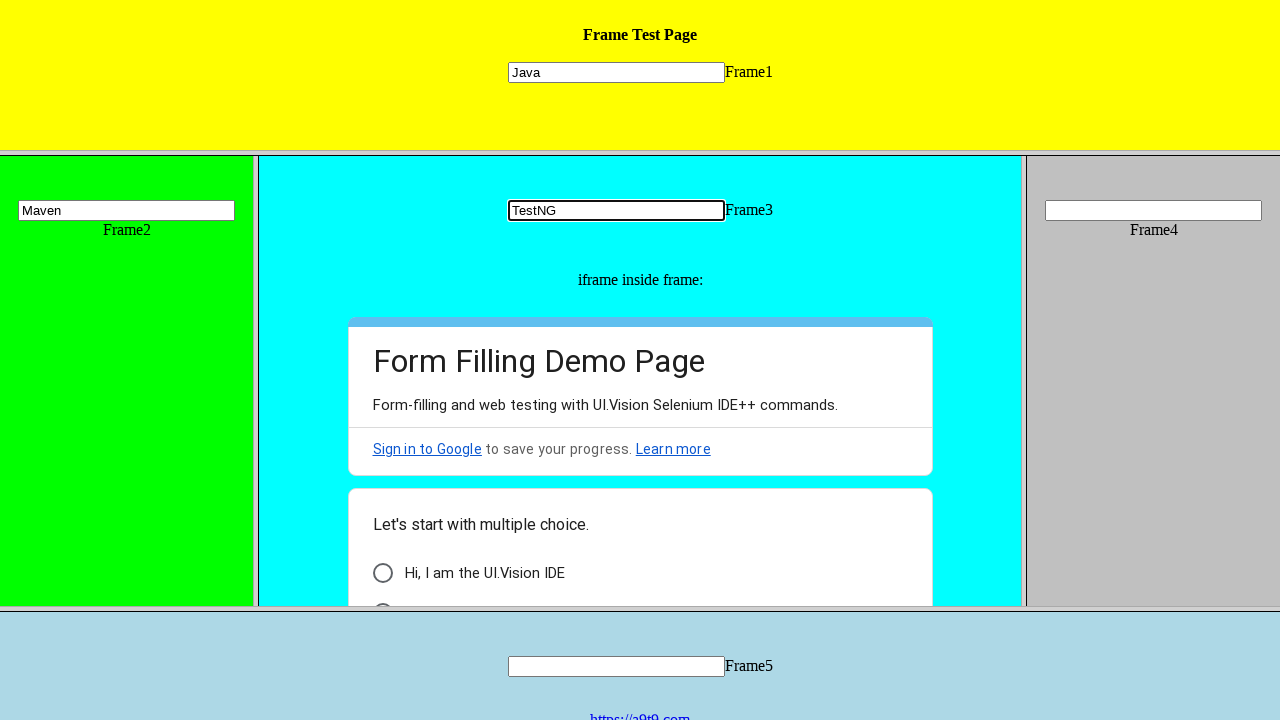

Switched to nested iframe within frame 3 and filled input field with 'Cucumber' on frame[src='frame_3.html'] >> internal:control=enter-frame >> iframe[src='https:/
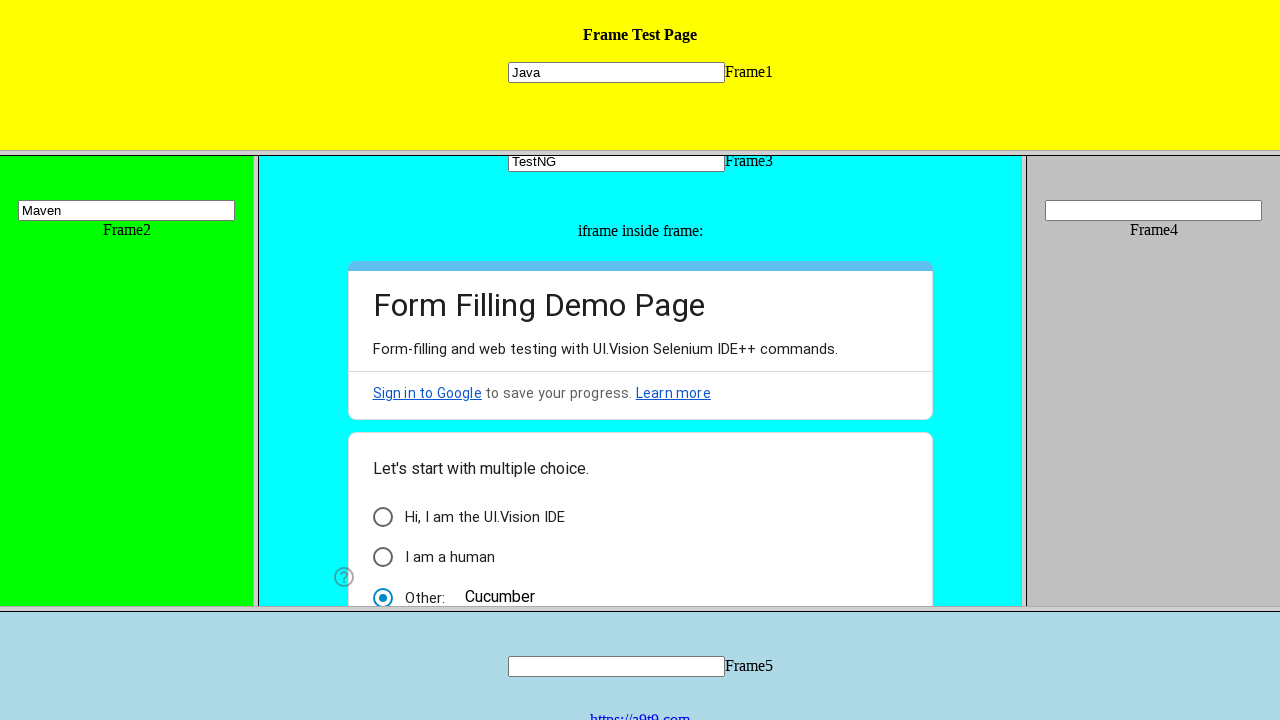

Filled frame 3 mytext3 field with 'TDD' on frame[src='frame_3.html'] >> internal:control=enter-frame >> input[name='mytext3
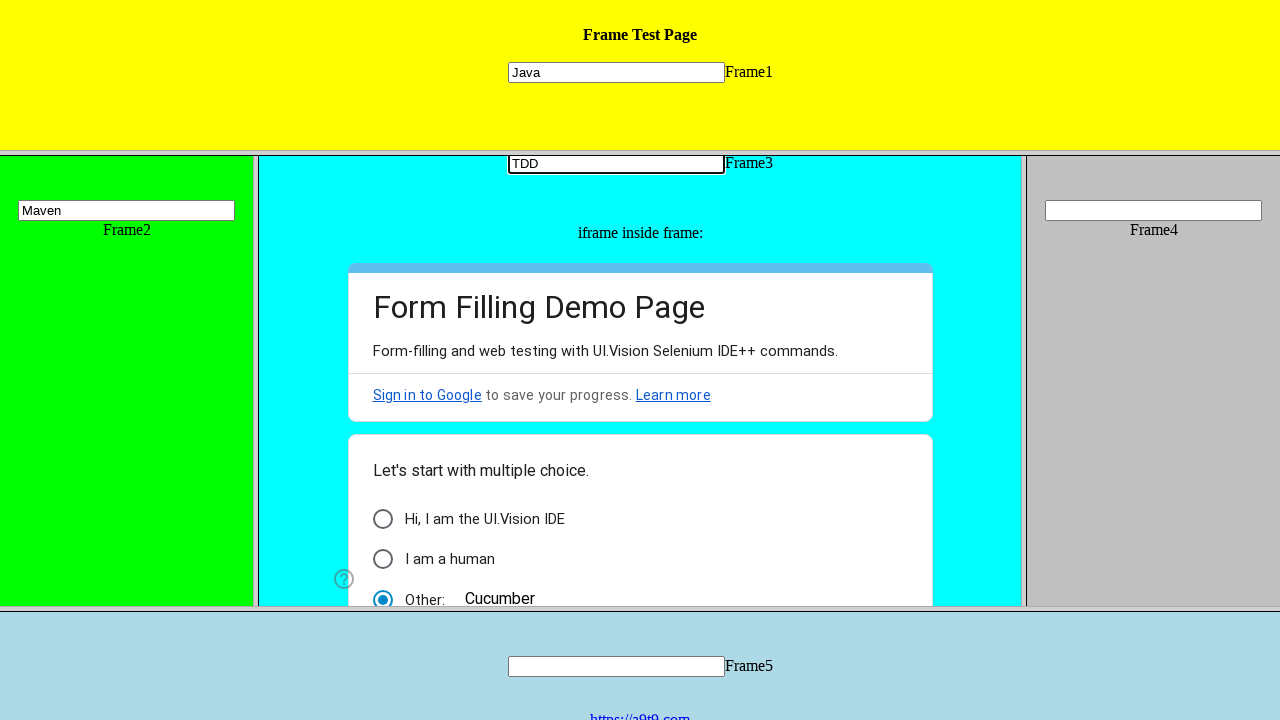

Switched to frame 4 and filled mytext4 field with 'API' on frame[src='frame_4.html'] >> internal:control=enter-frame >> input[name='mytext4
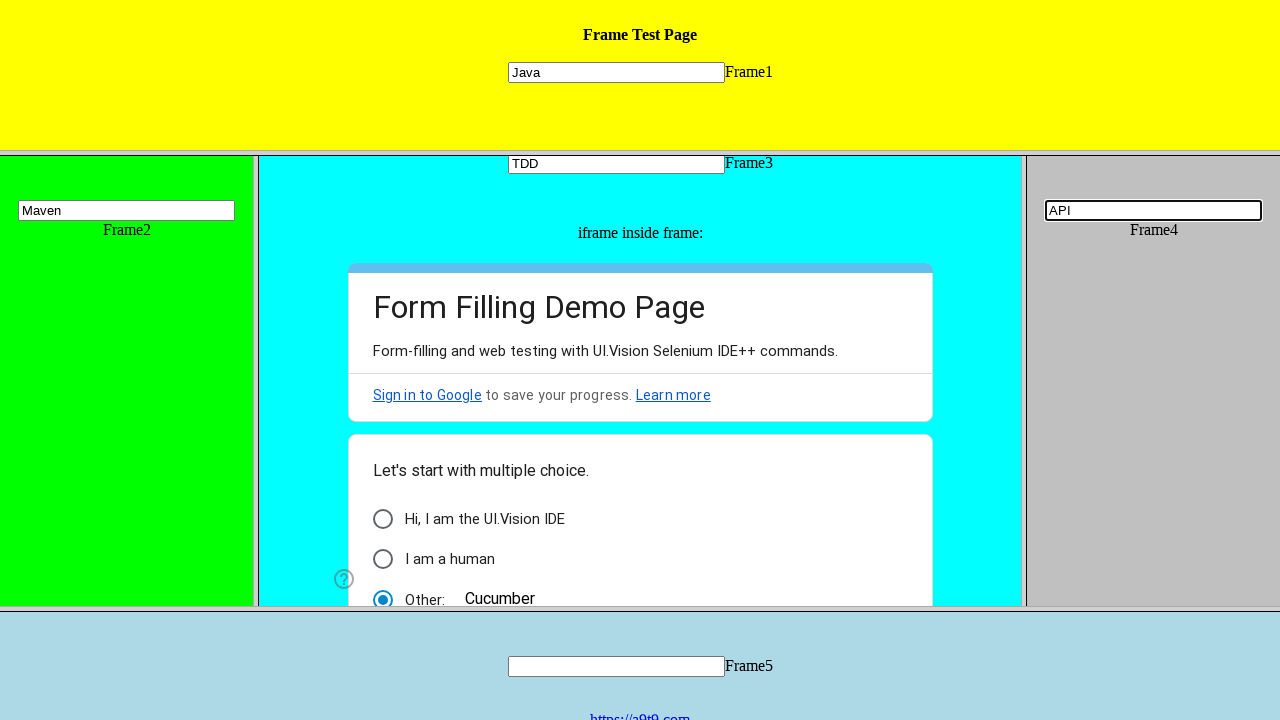

Switched to frame 5 and filled mytext5 field with 'postman' on frame[src='frame_5.html'] >> internal:control=enter-frame >> input[name='mytext5
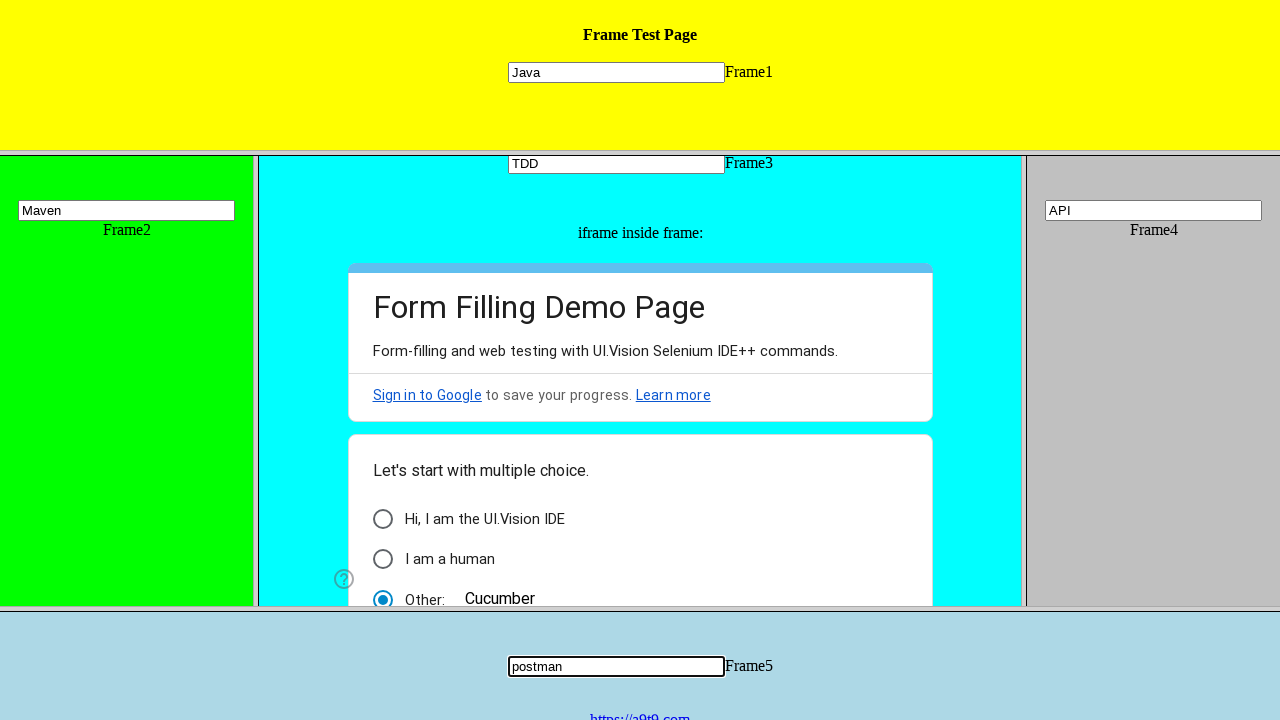

Filled frame 4 mytext4 field with 'API-2' on frame[src='frame_4.html'] >> internal:control=enter-frame >> input[name='mytext4
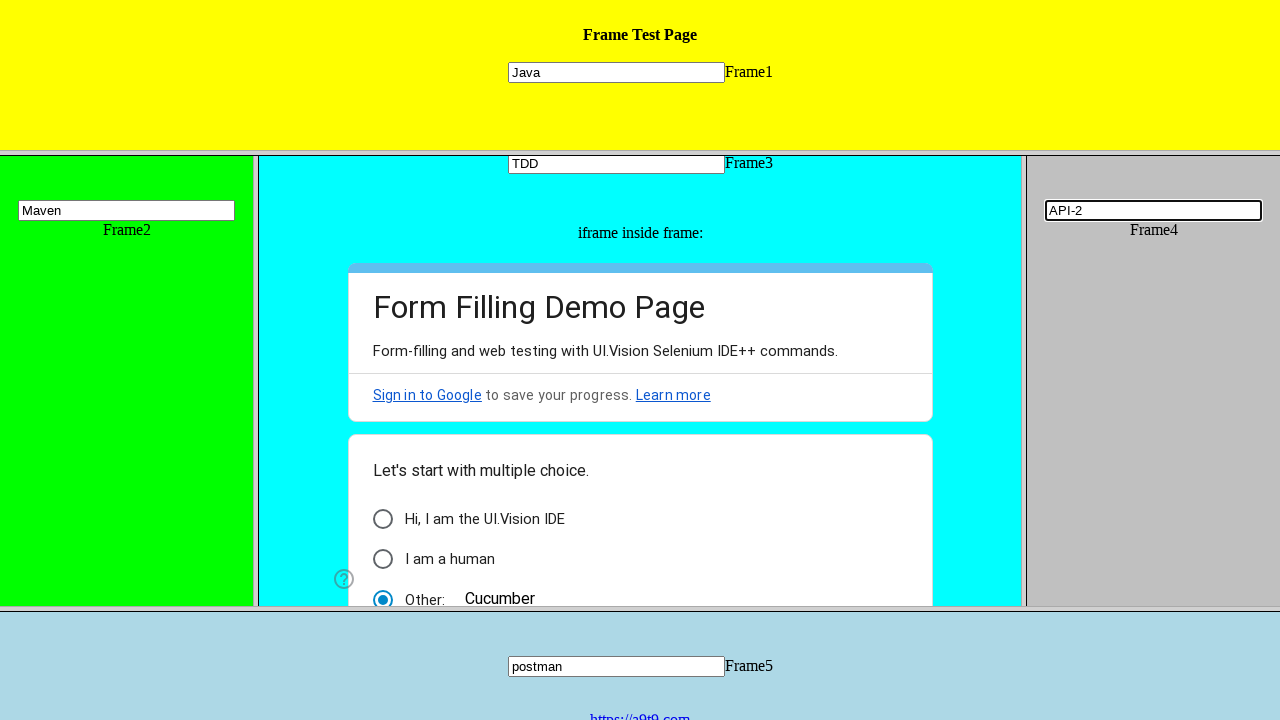

Filled frame 3 mytext3 field with '-JUnit' on frame[src='frame_3.html'] >> internal:control=enter-frame >> input[name='mytext3
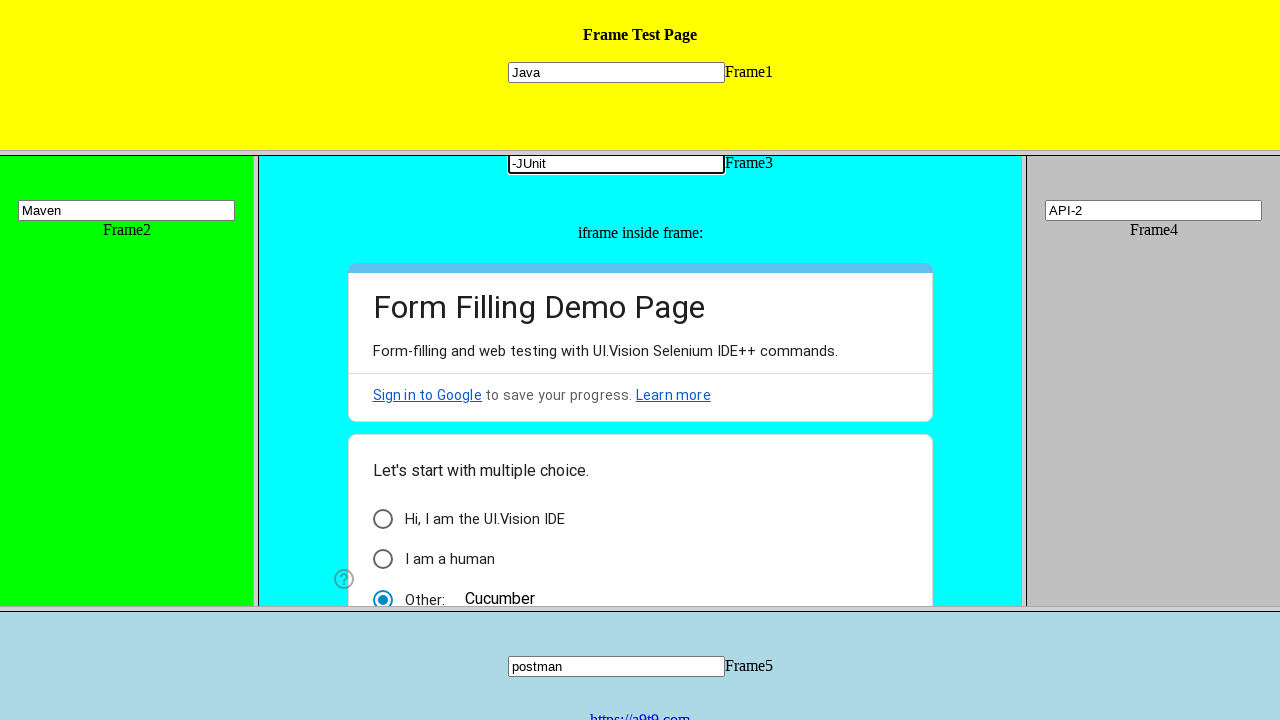

Filled frame 2 mytext2 field with '-Build' on frame[src='frame_2.html'] >> internal:control=enter-frame >> input[name='mytext2
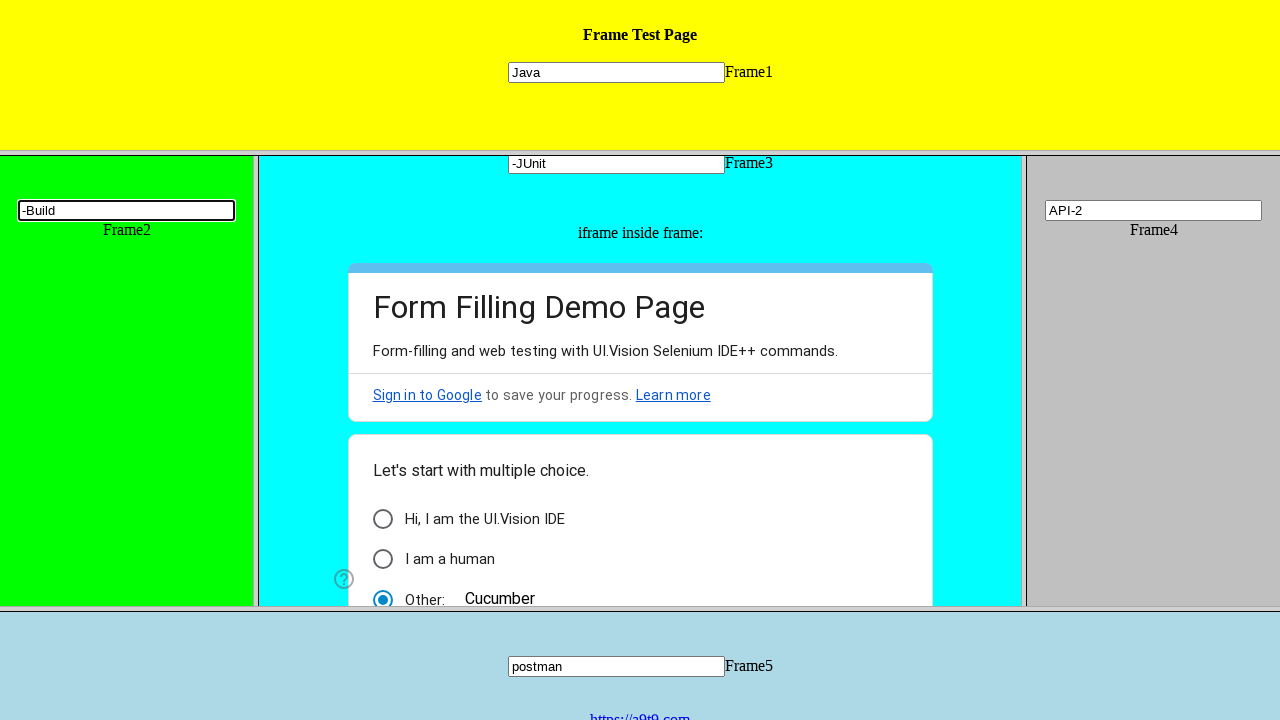

Filled frame 1 mytext1 field with 'Java' on frame[src='frame_1.html'] >> internal:control=enter-frame >> input[name='mytext1
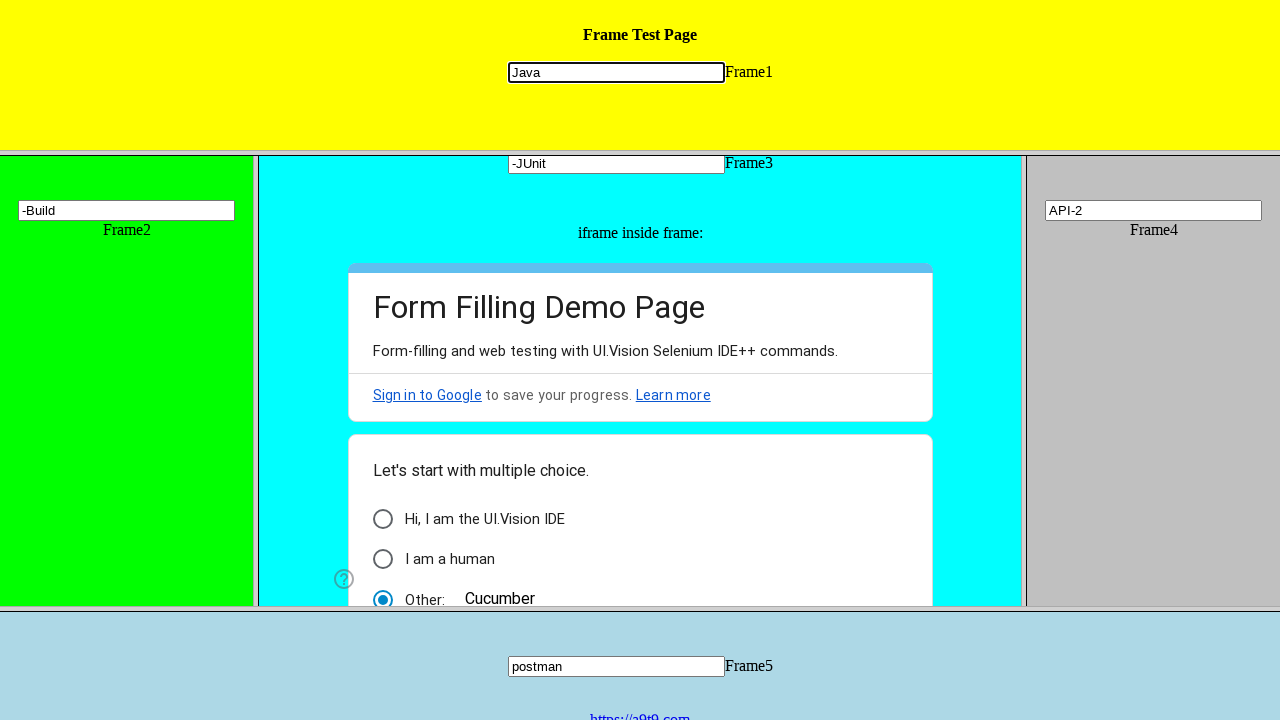

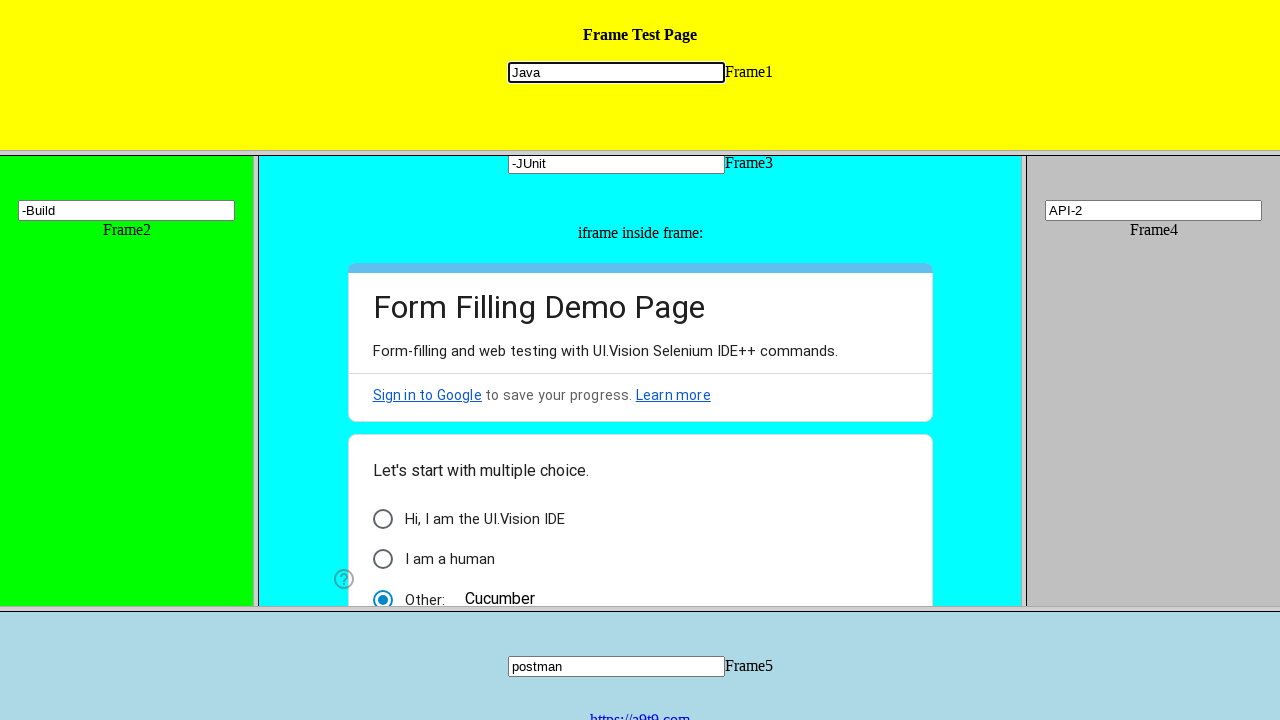